Tests table calculation by summing all amounts in a table and verifying against the displayed total

Starting URL: https://www.rahulshettyacademy.com/AutomationPractice/

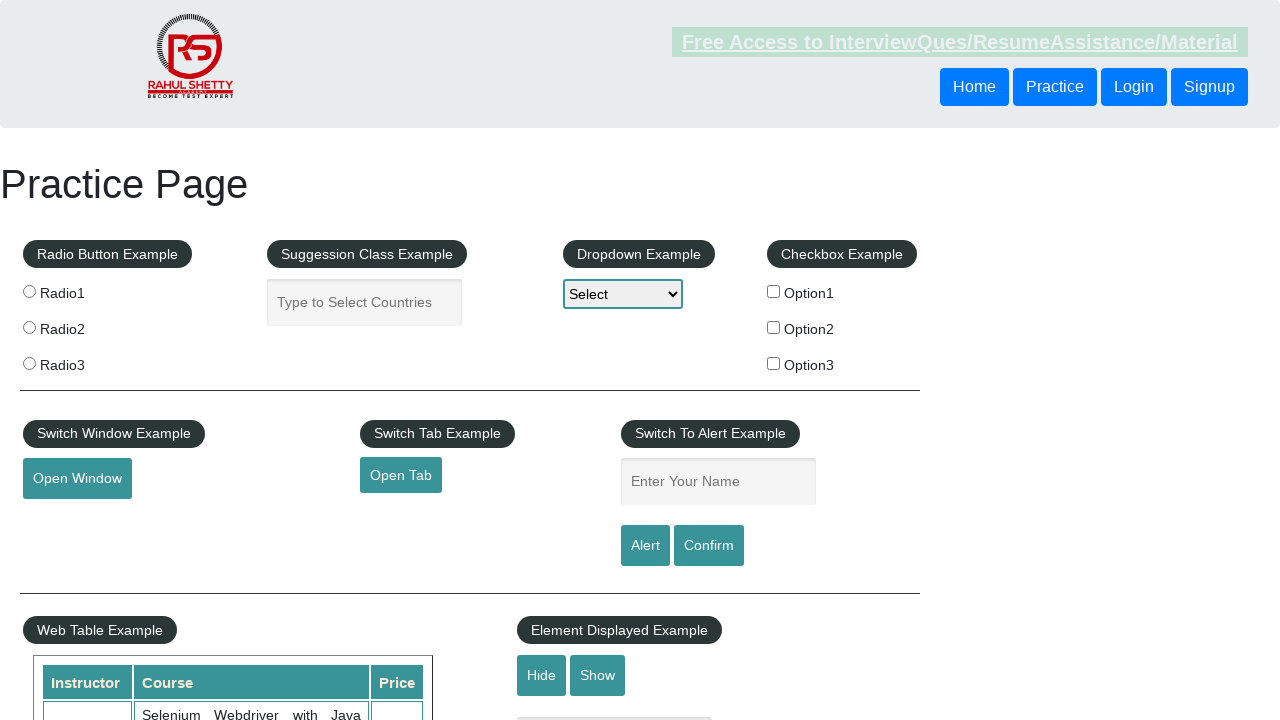

Located all rows in the product table
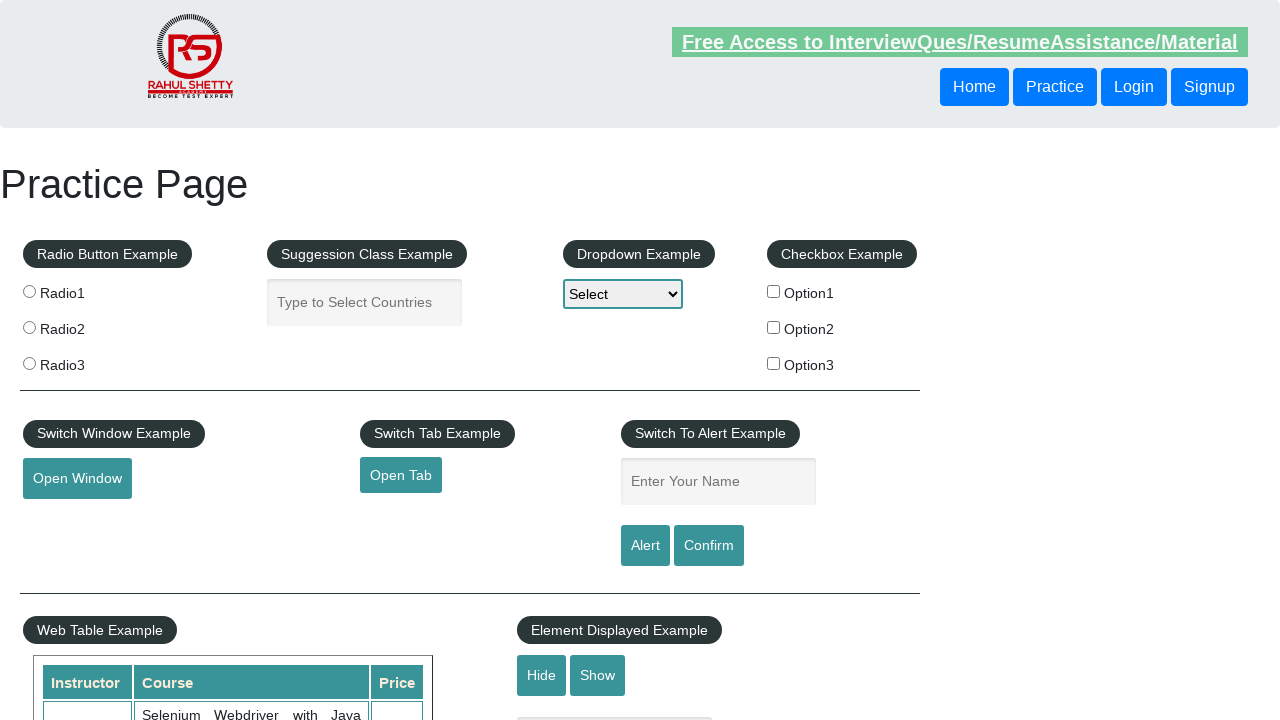

Calculated sum of all amounts in table: 296
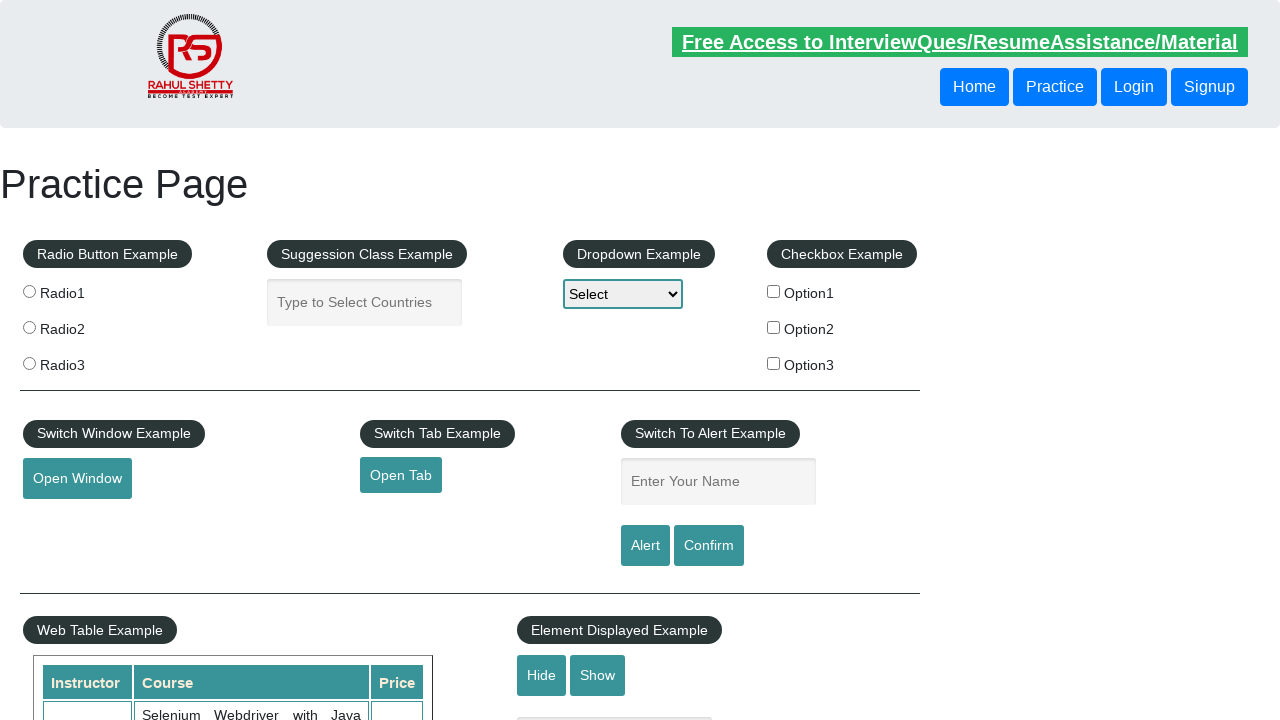

Retrieved displayed total amount text:  Total Amount Collected: 296 
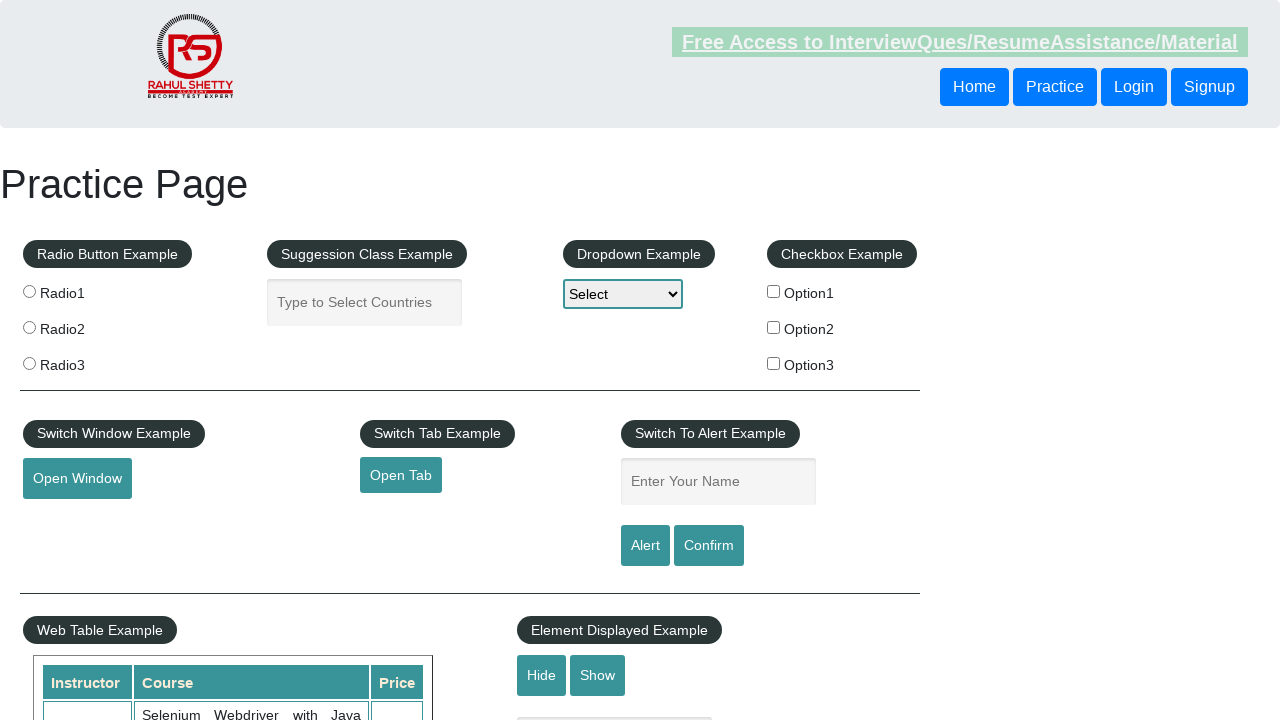

Extracted numeric total from displayed text: 296
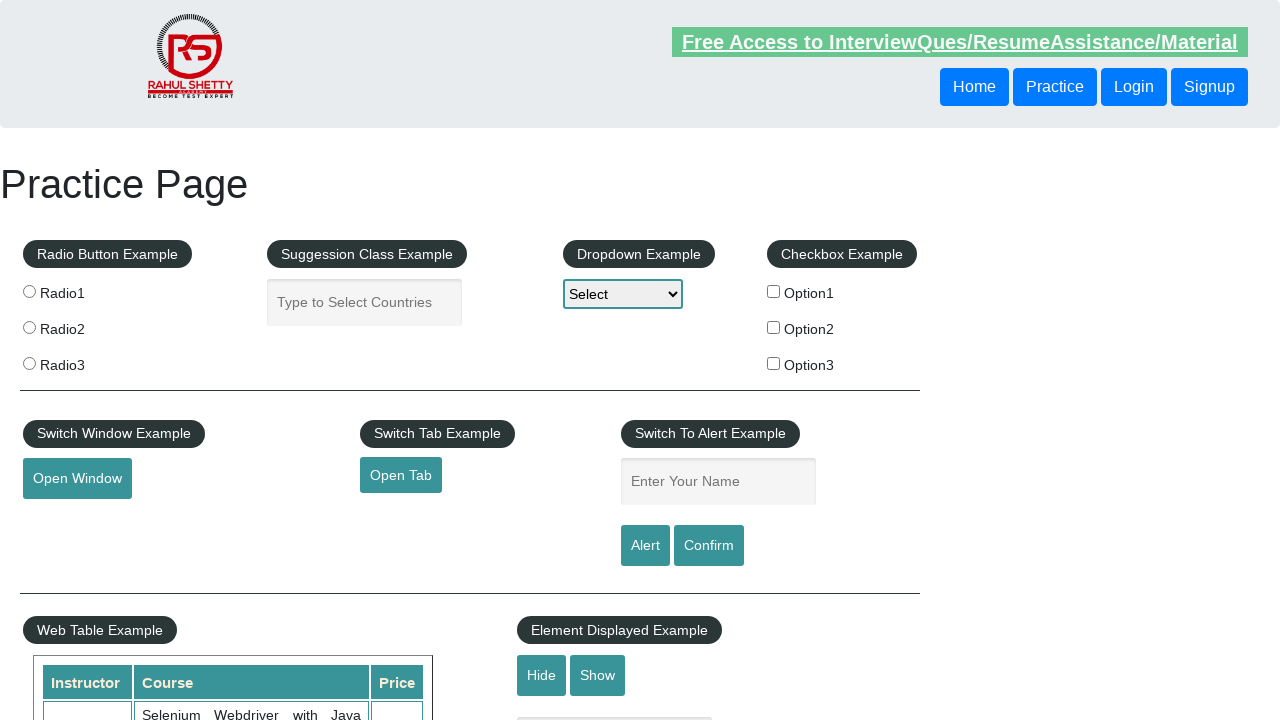

Verified that calculated sum (296) matches displayed total (296)
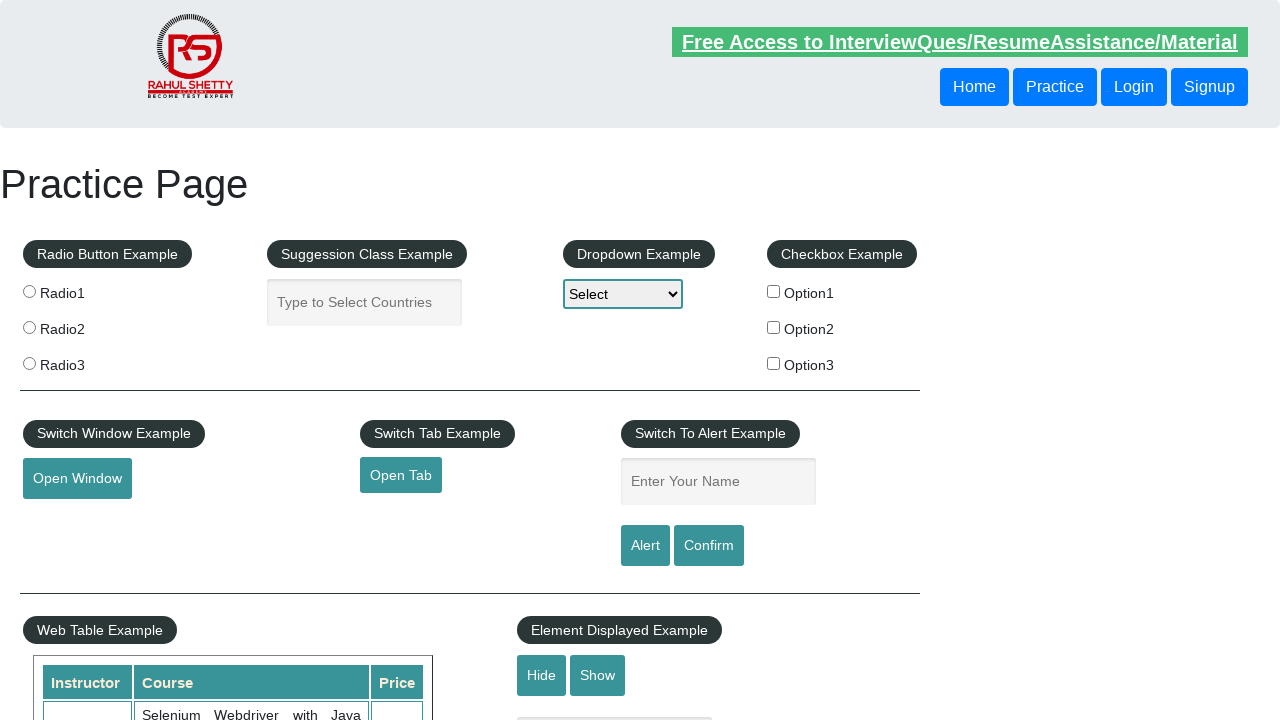

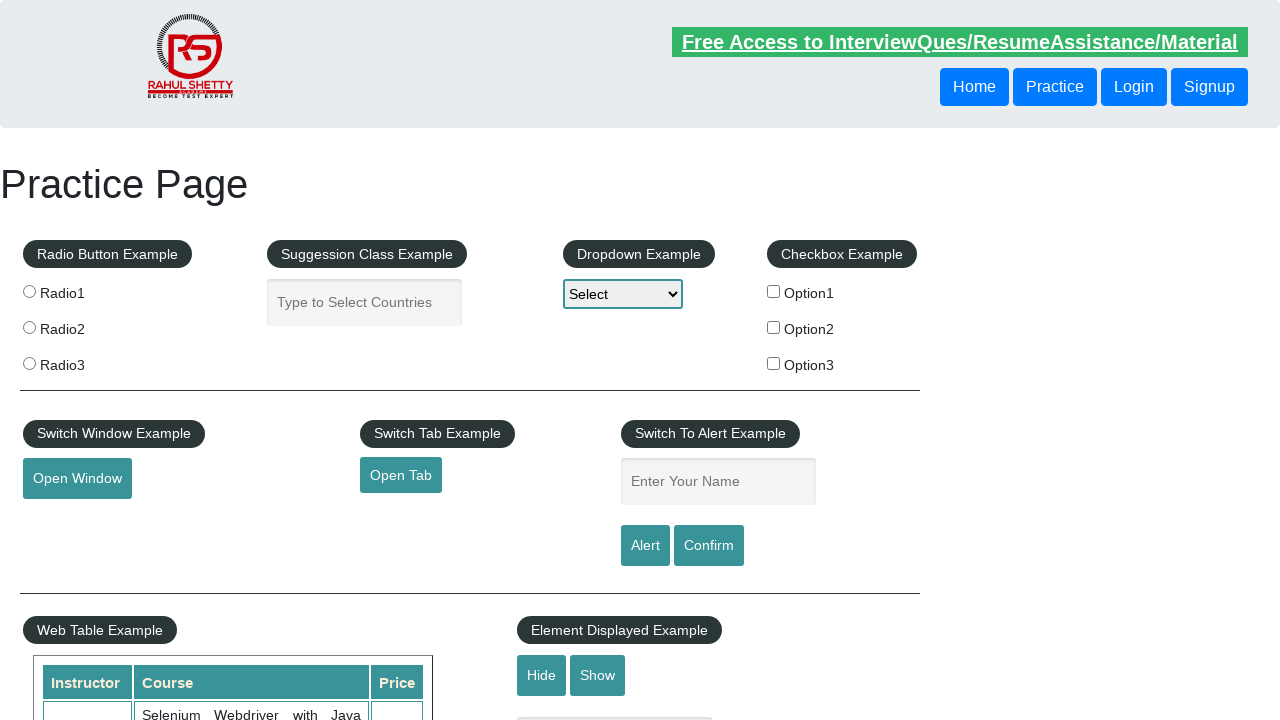